Navigates to the Checkboxes page by clicking on the Checkboxes link from the home page

Starting URL: https://the-internet.herokuapp.com/

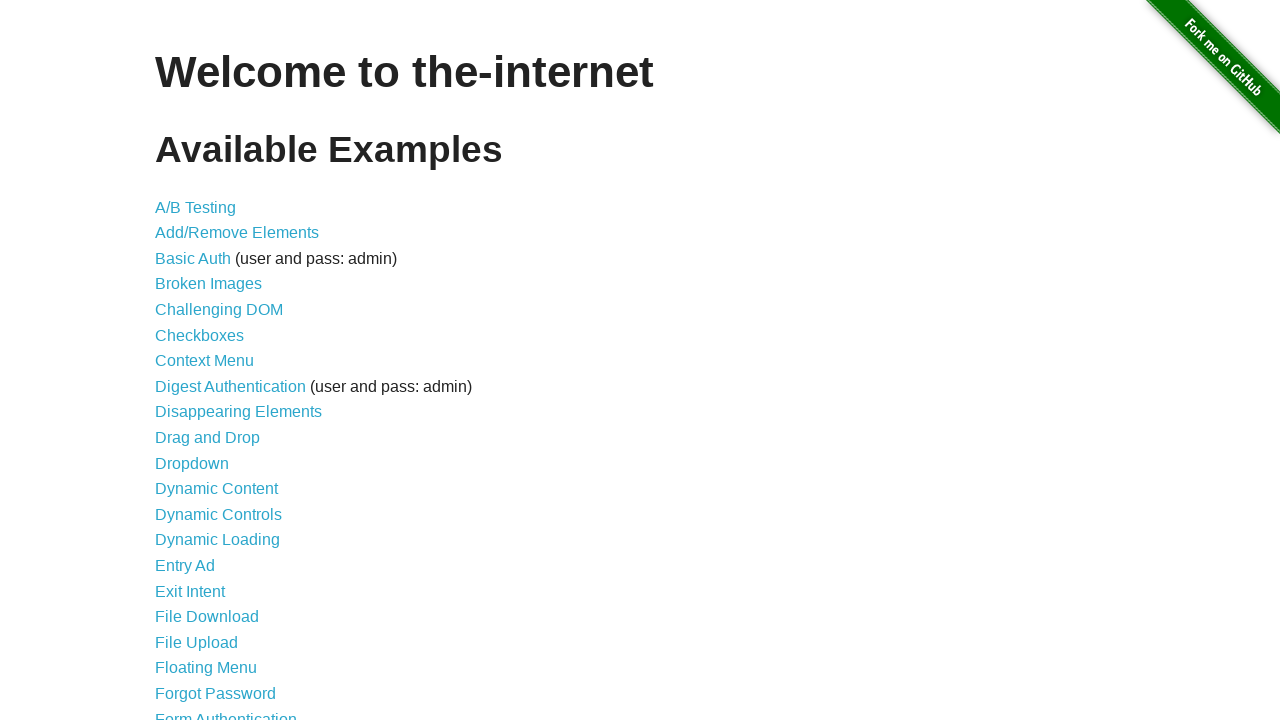

Navigated to home page
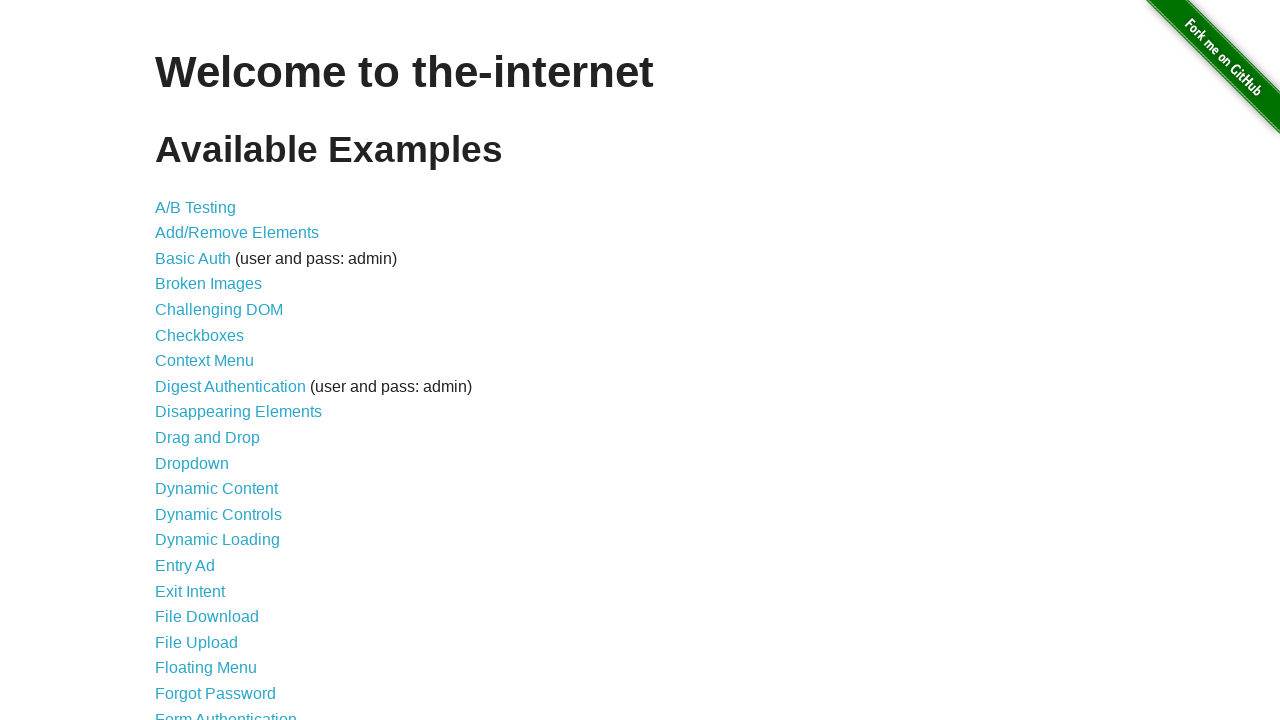

Clicked on Checkboxes link from home page at (200, 335) on a[href='/checkboxes']
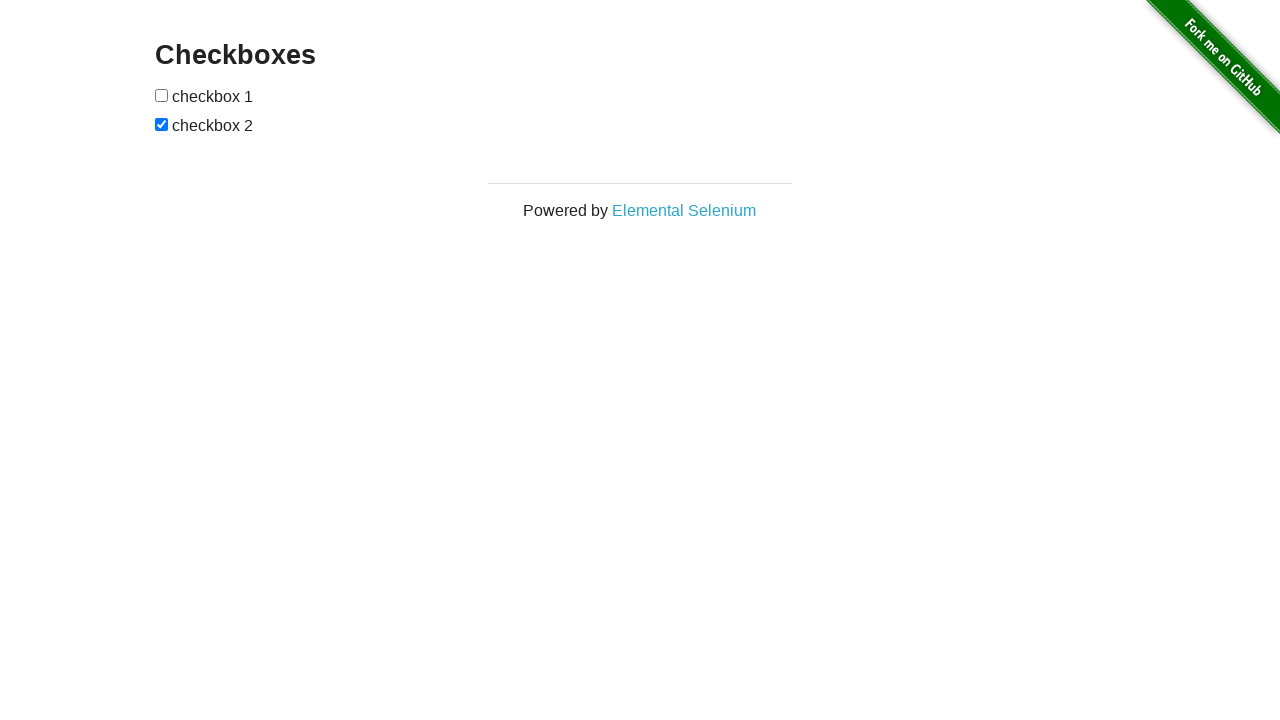

Checkboxes page loaded and checkbox elements are visible
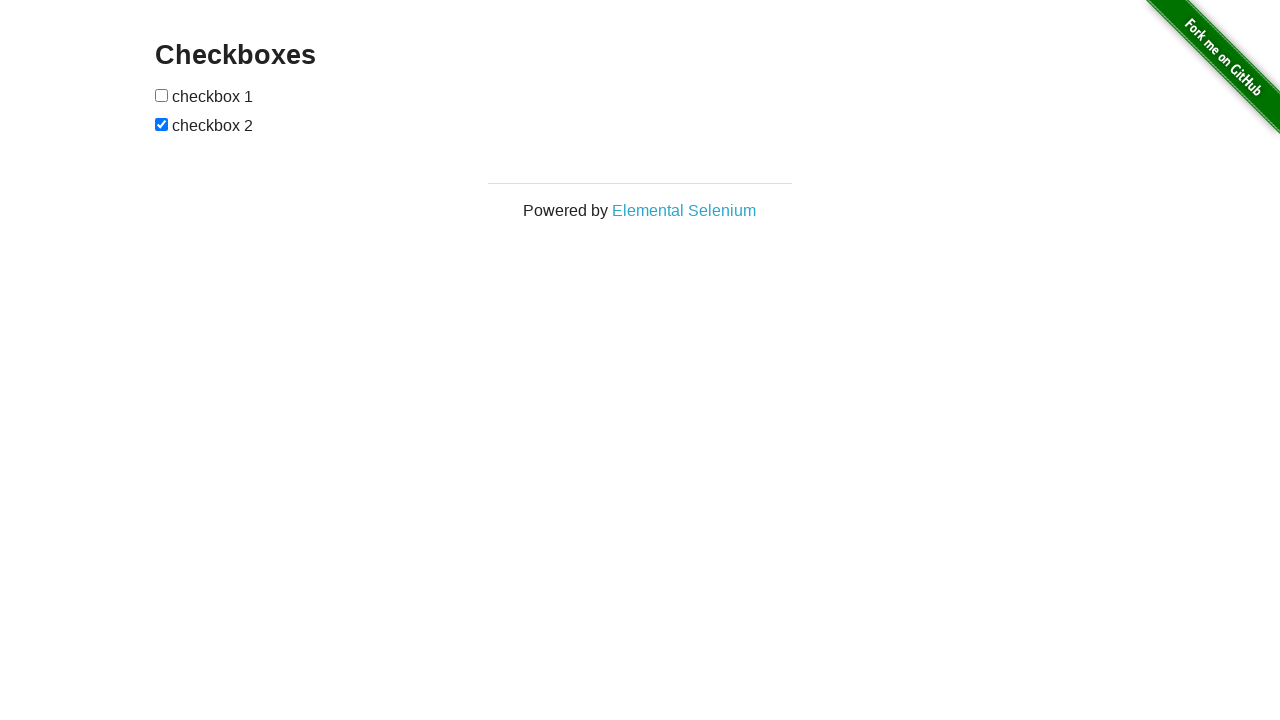

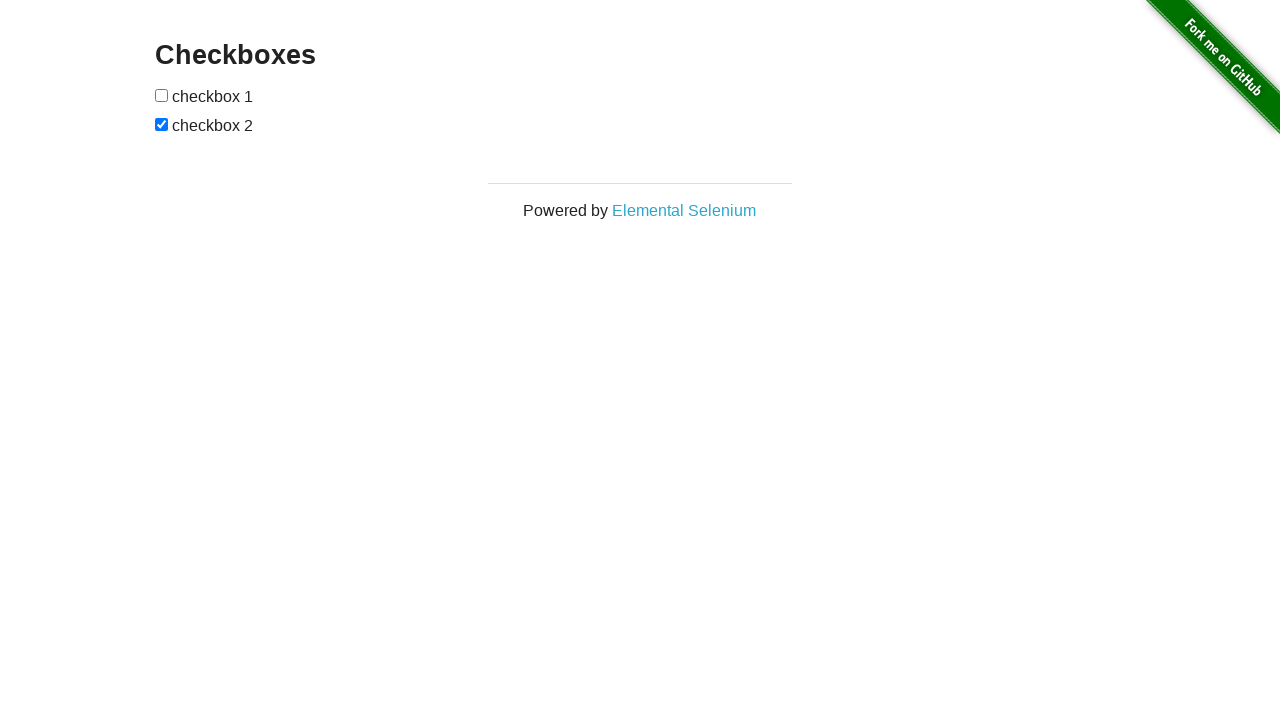